Navigates to Finviz sector groups page and waits for the financial data content to load.

Starting URL: https://finviz.com/groups.ashx?g=sector&v=111

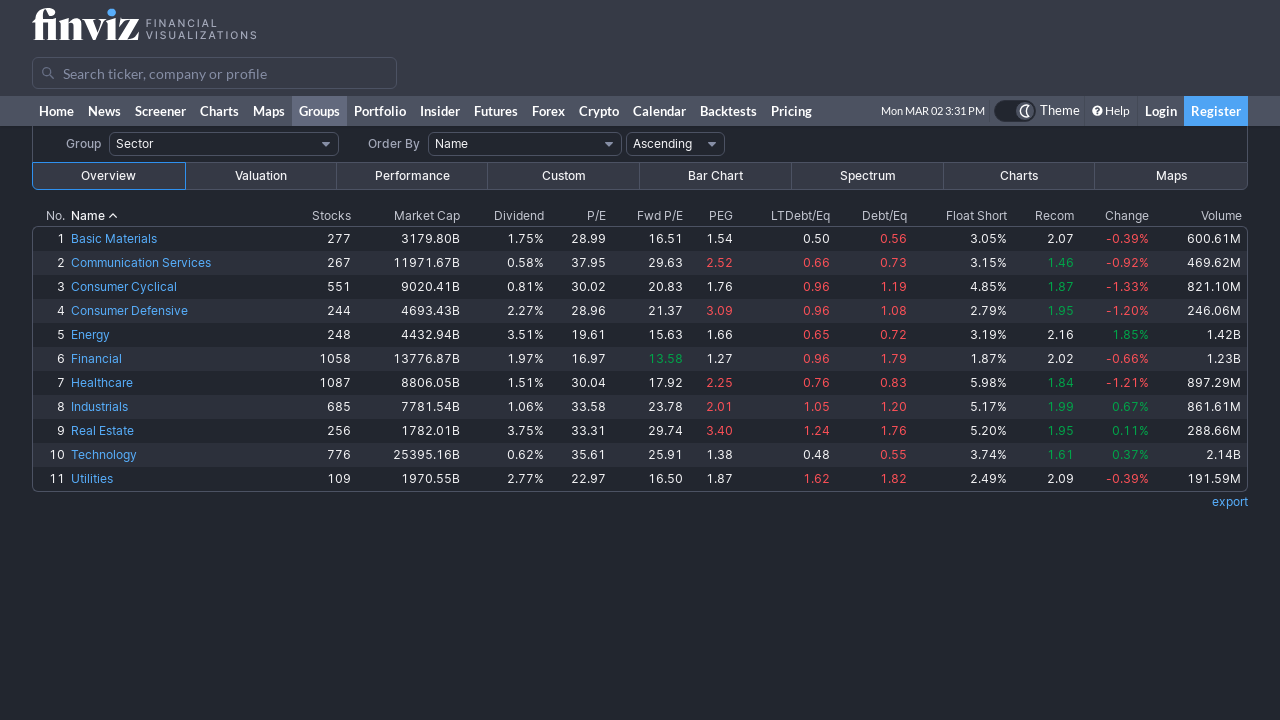

Waited 5 seconds for page content to load
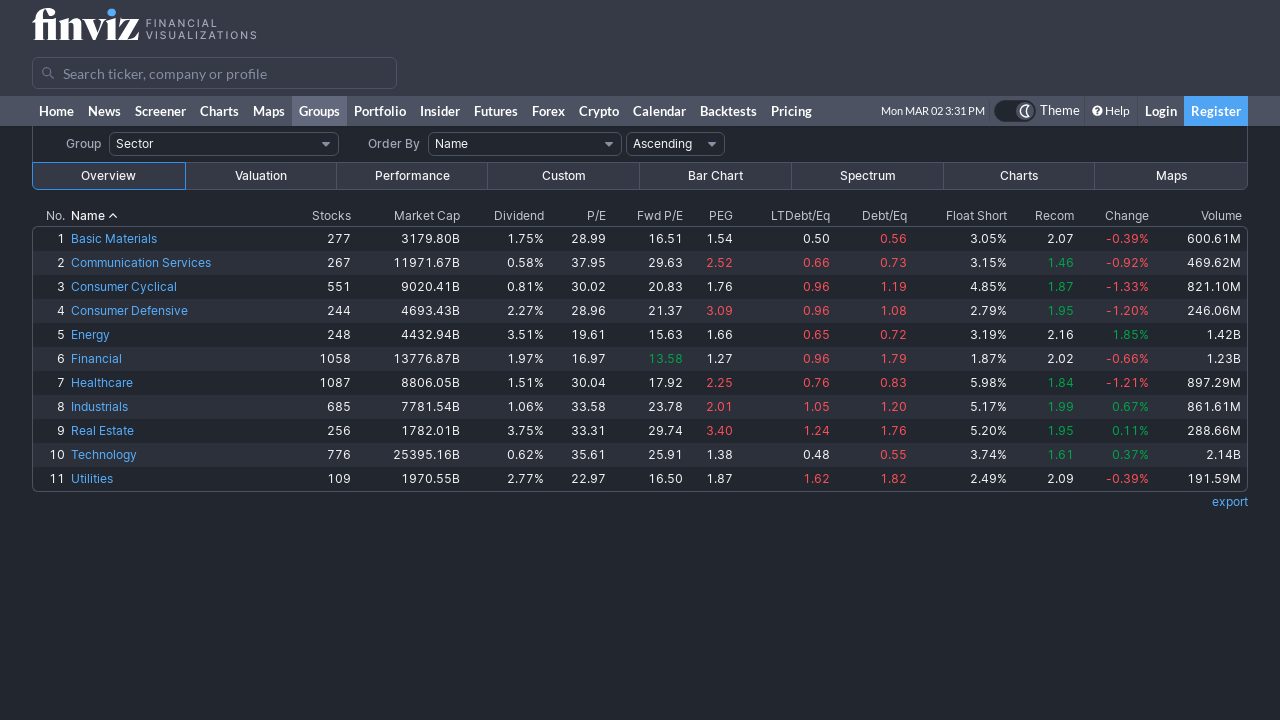

Financial data table loaded on Finviz sector groups page
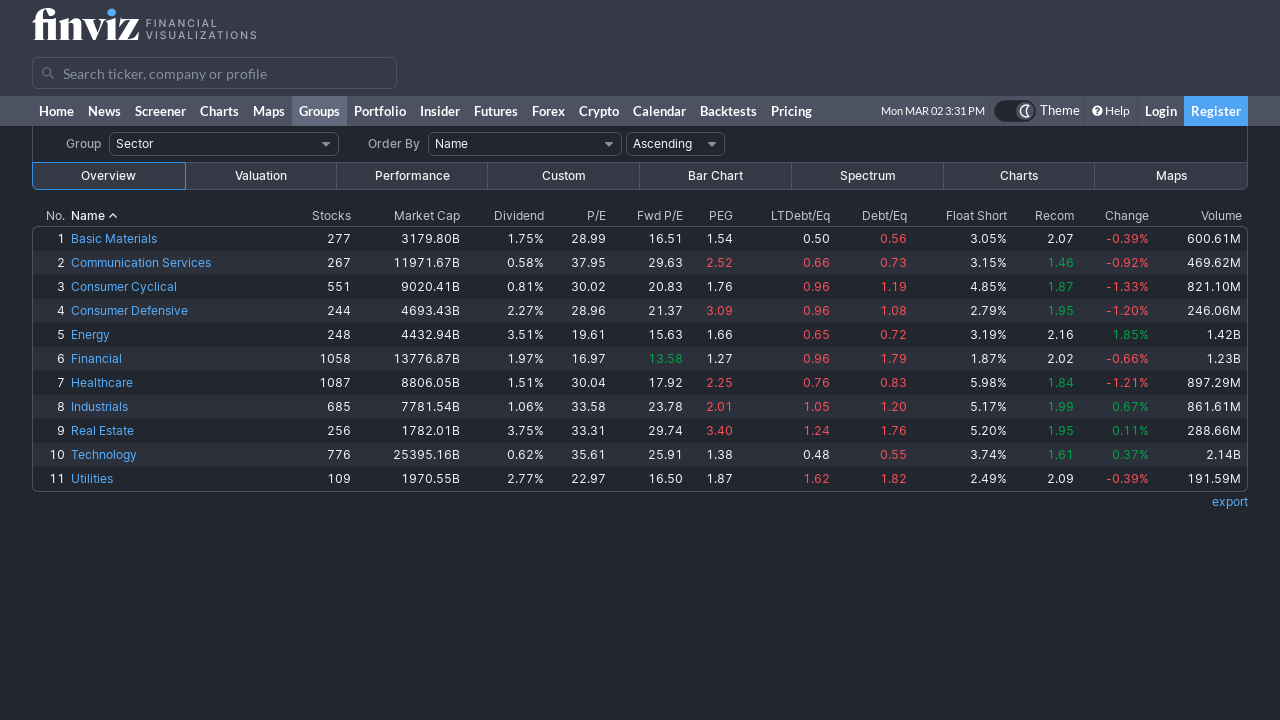

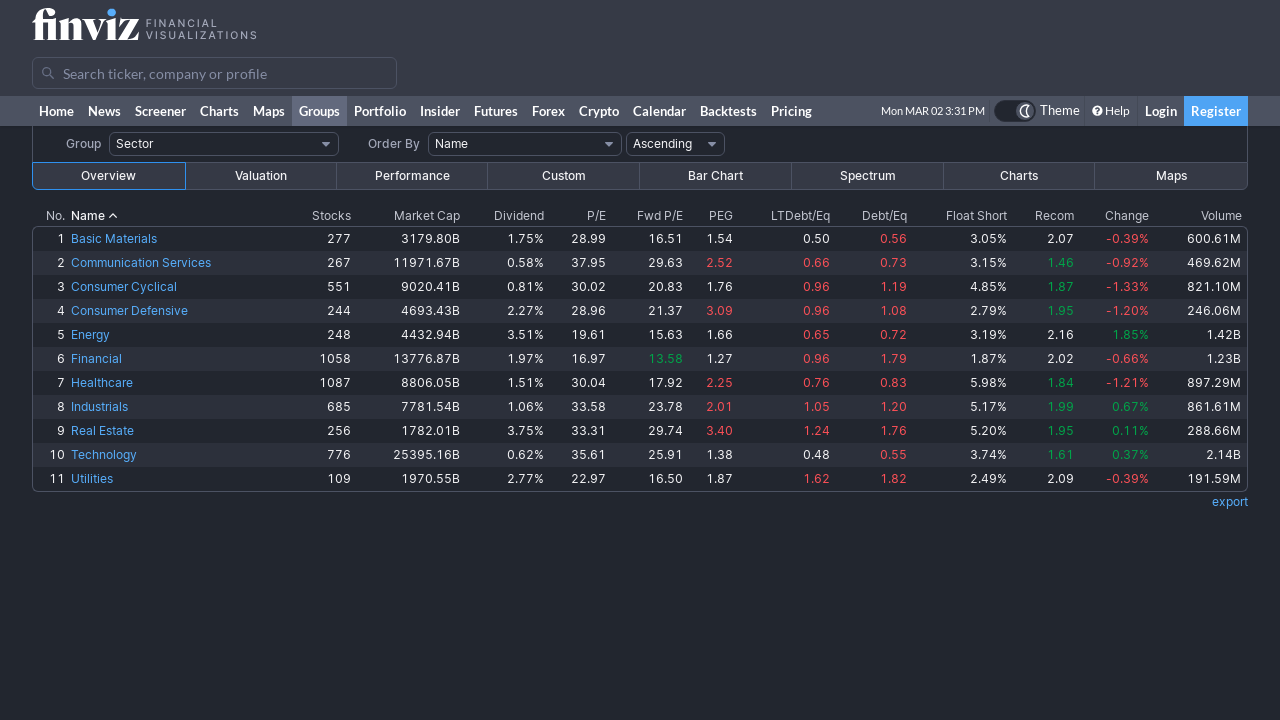